Tests the booking flow by selecting dates on a calendar, checking availability, and verifying the total price calculation

Starting URL: https://automationintesting.online/

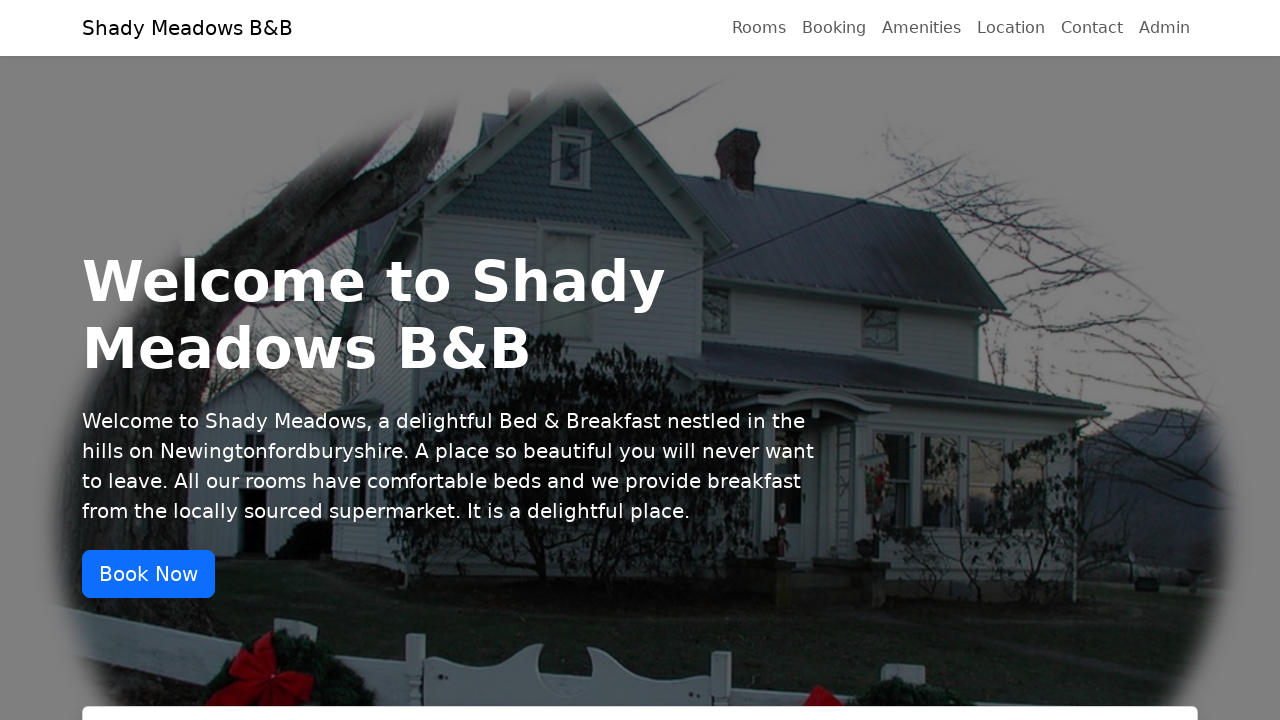

Waited for page to load (3 seconds)
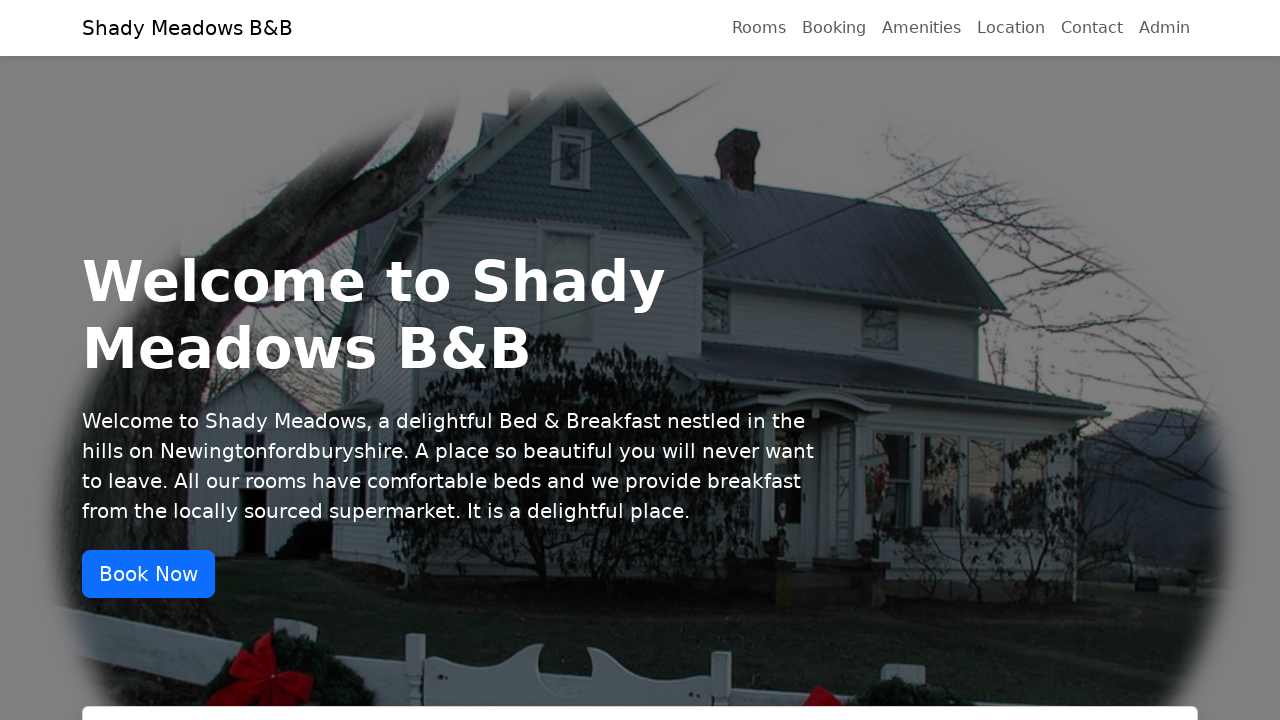

Clicked on checkout calendar input at (910, 361) on xpath=//label[@for='checkout']/following::input[1]
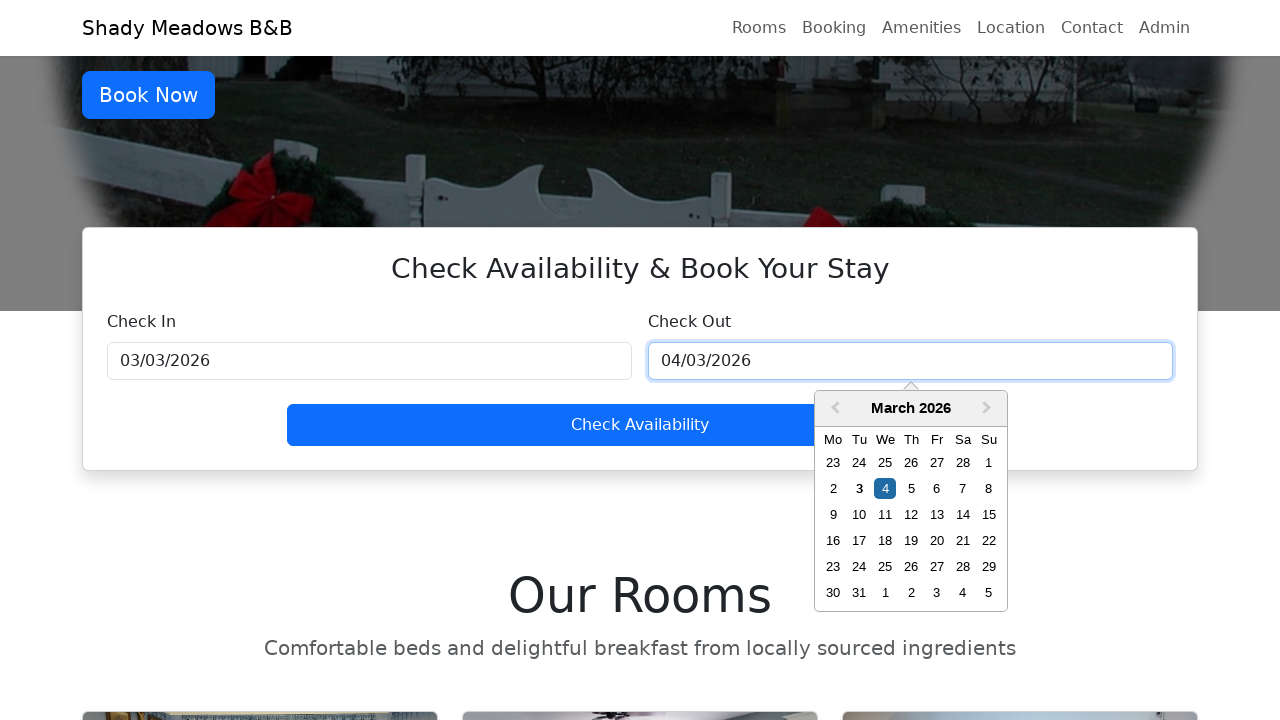

Selected checkout date 3 days after the currently selected day at (963, 489) on //div[contains(@class,'day--selected')]/following-sibling::*[3]
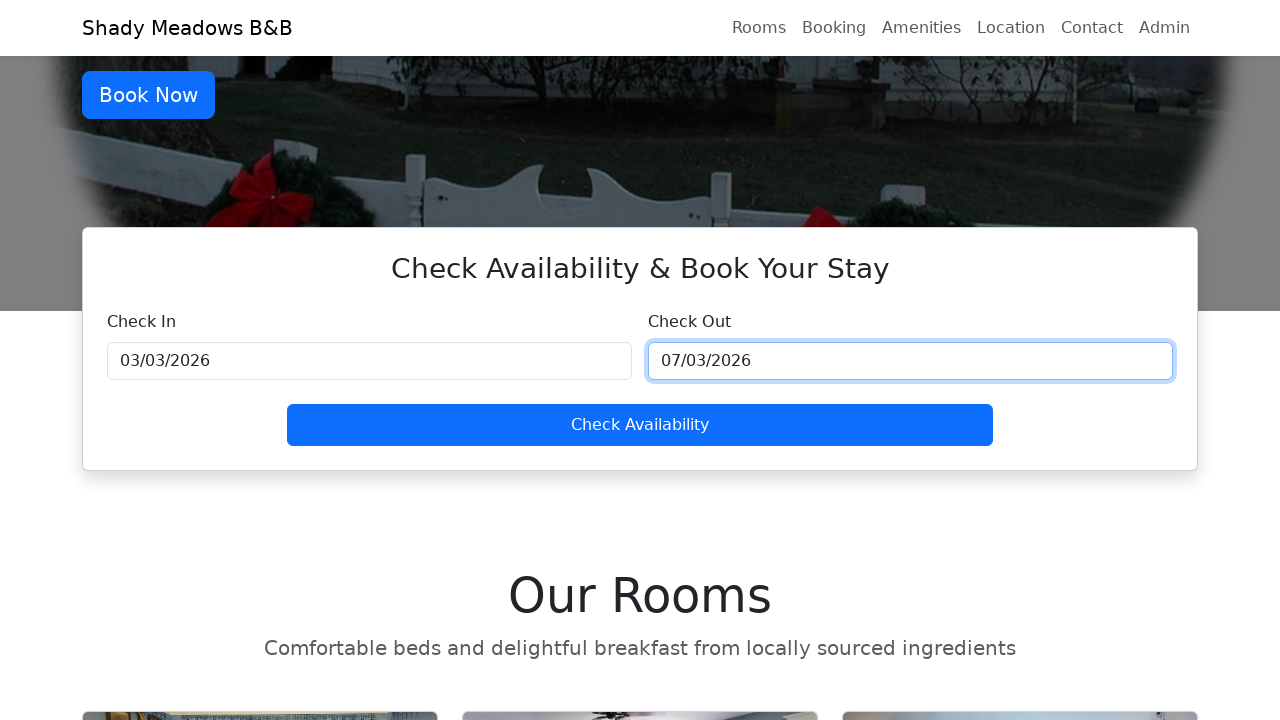

Waited for date selection to complete (2 seconds)
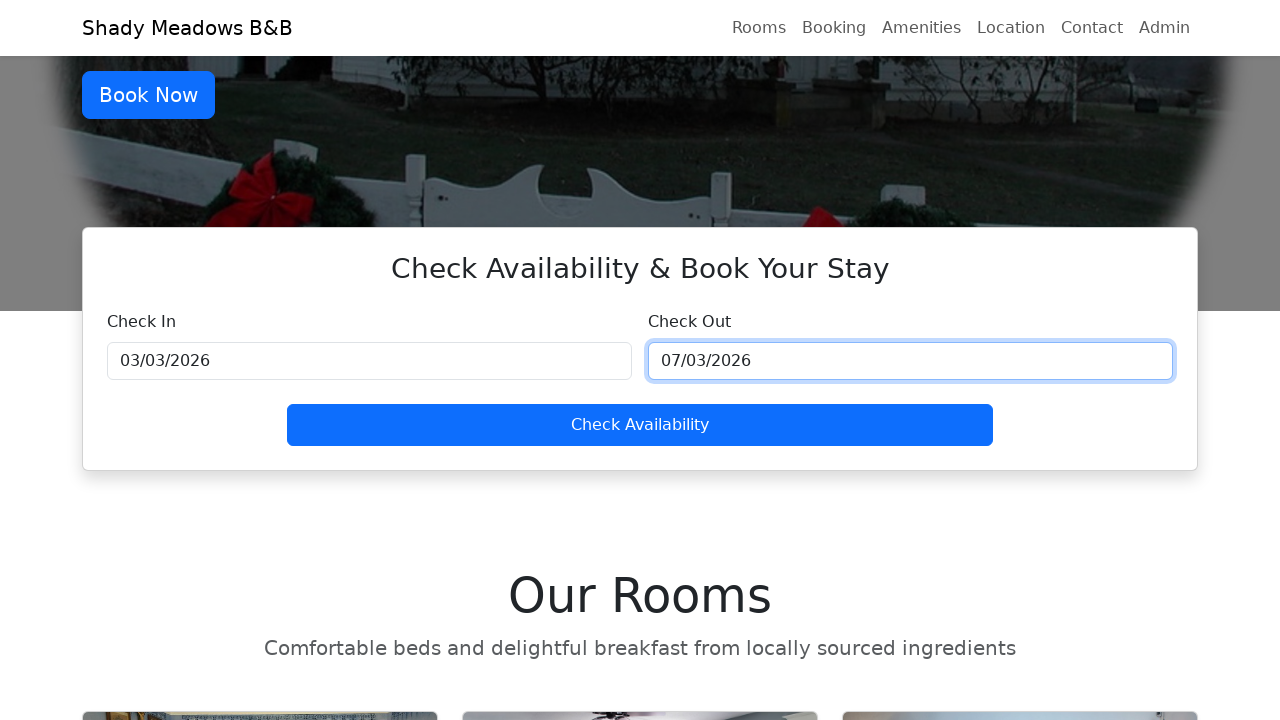

Clicked Check Availability button at (640, 425) on button:has-text('Check Availability')
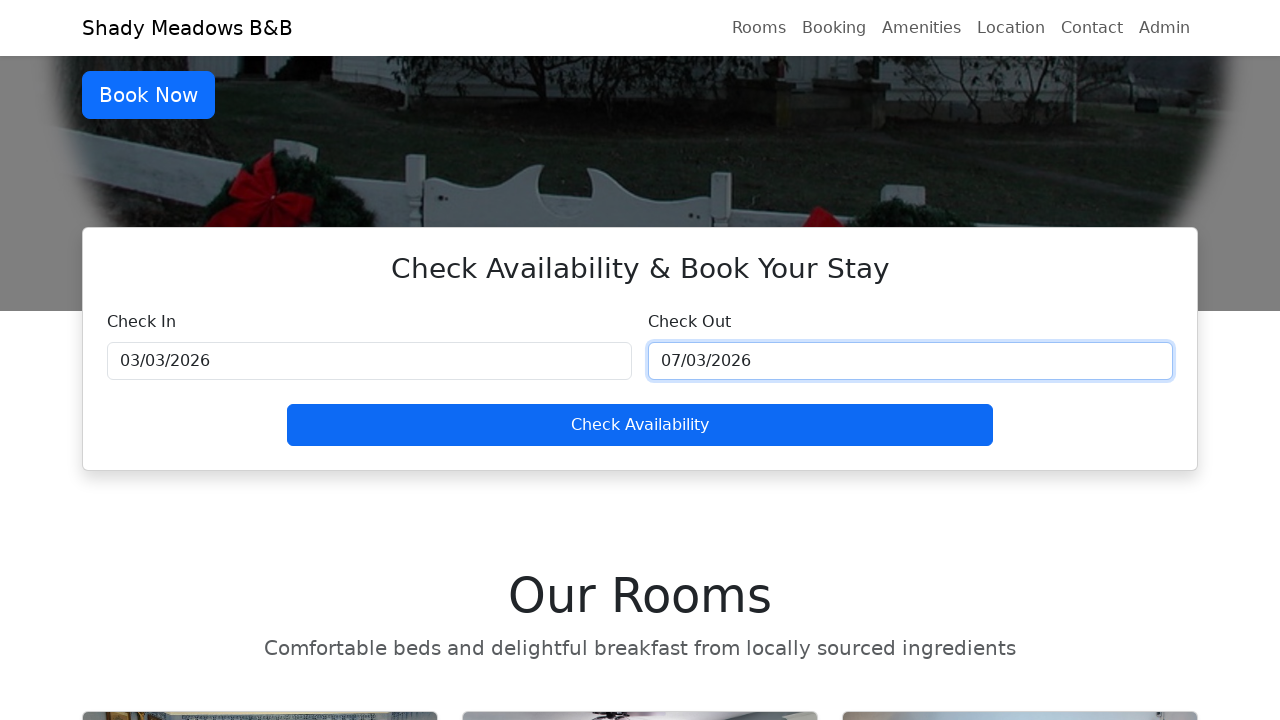

Waited for availability check to complete (2 seconds)
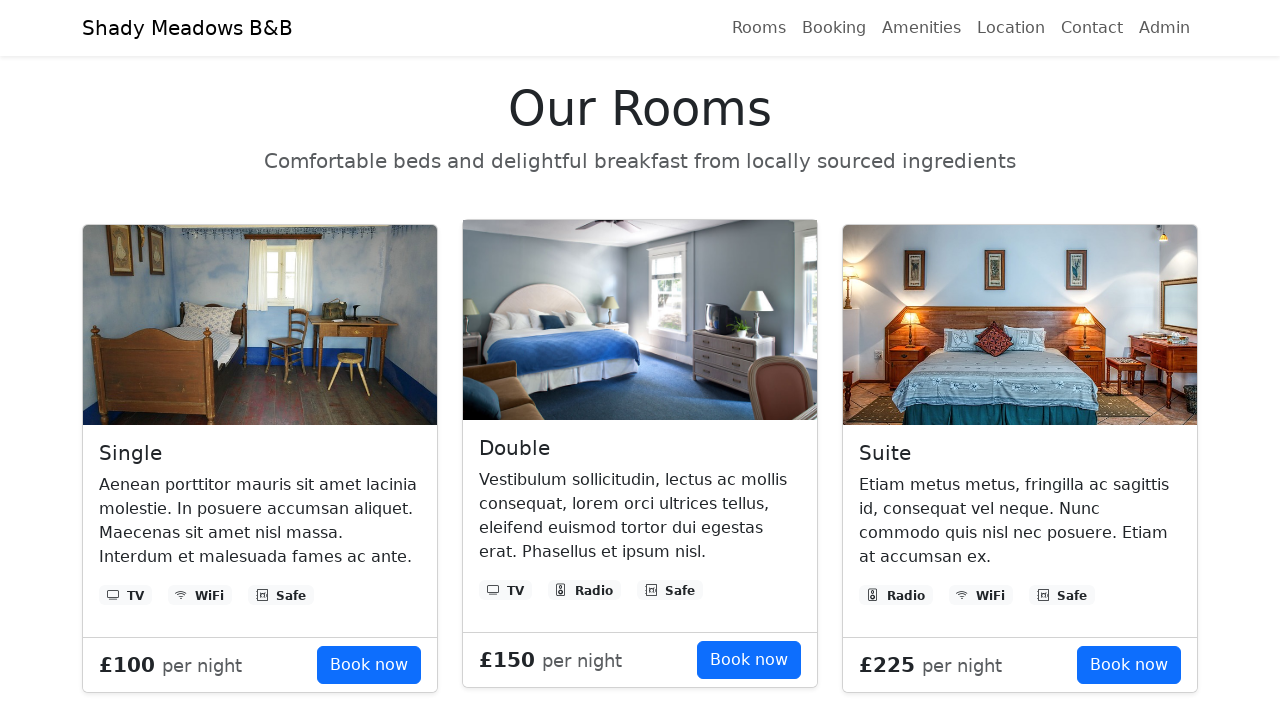

Clicked Book now button at (369, 665) on (//a[text()='Book now'])[1]
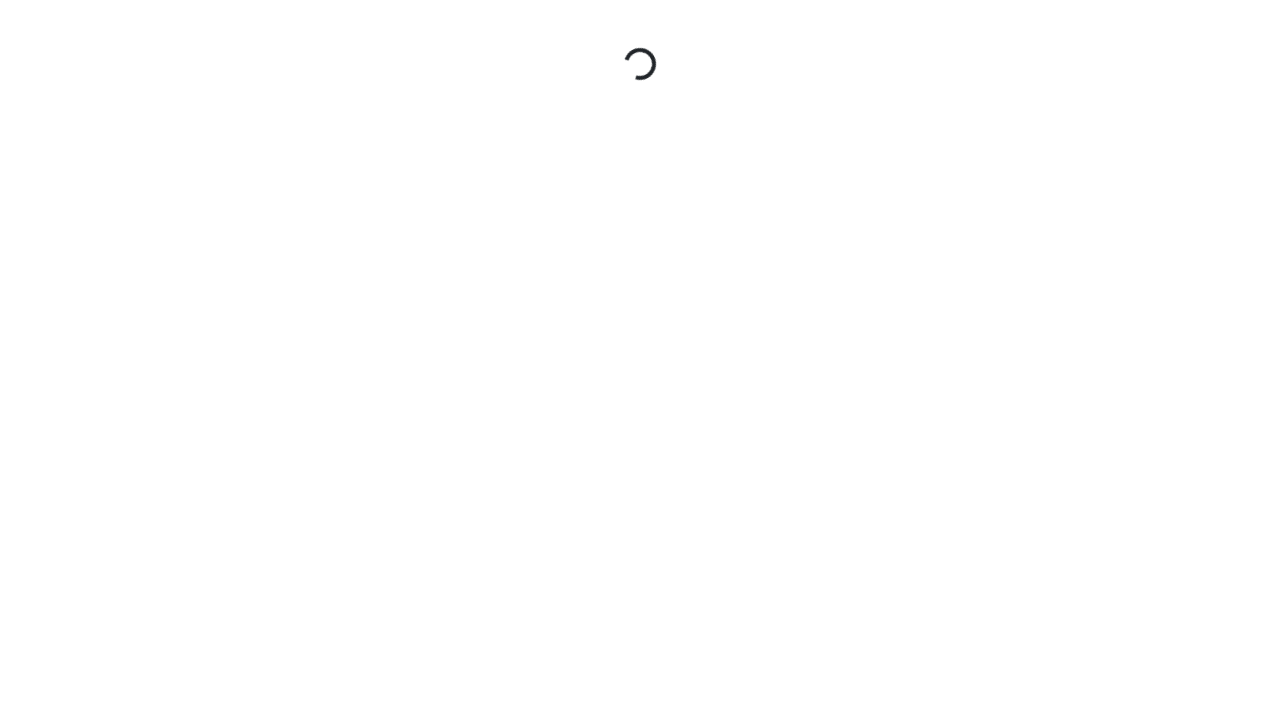

Waited for booking page to load (2 seconds)
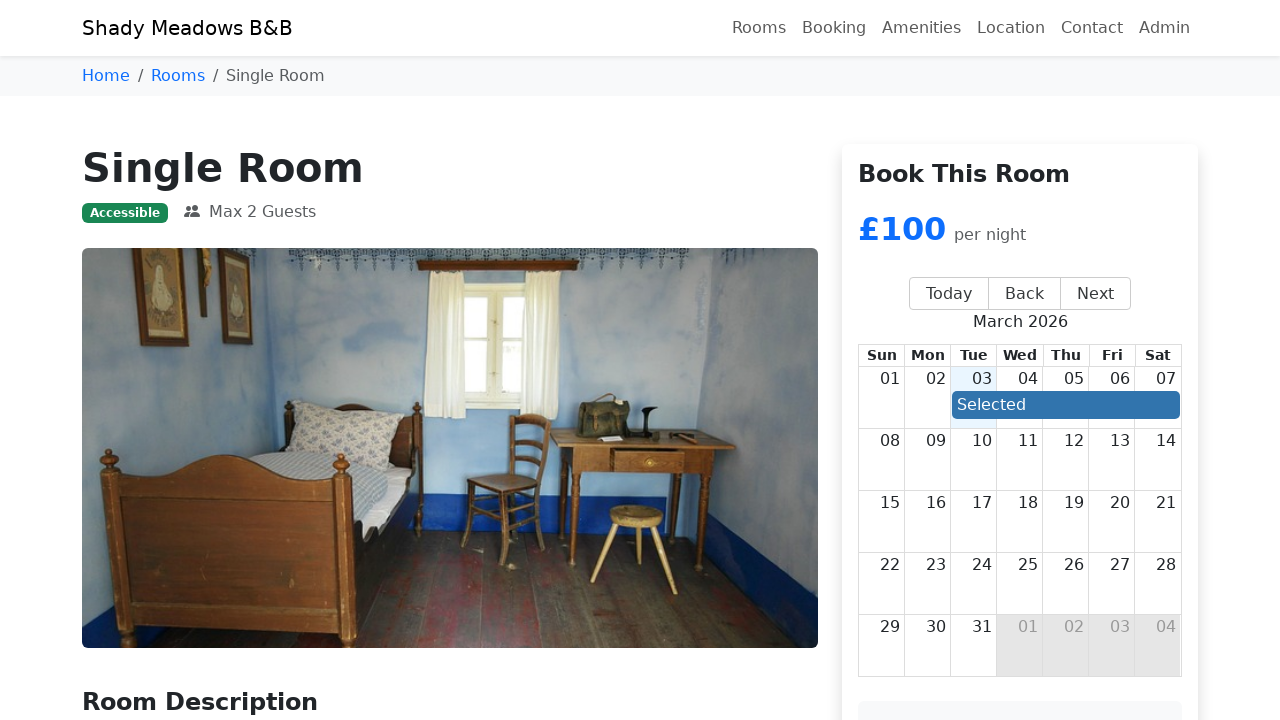

Retrieved total price text from booking page
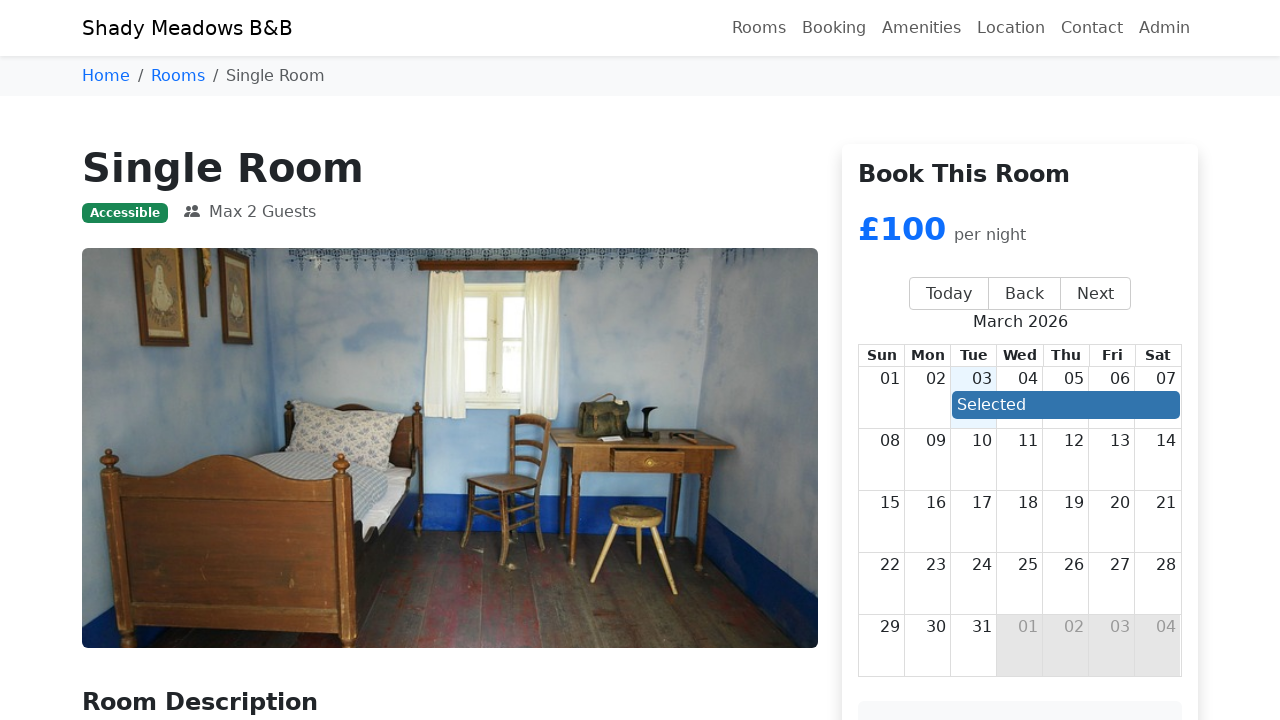

Verified total price calculation: expected $440, actual $440
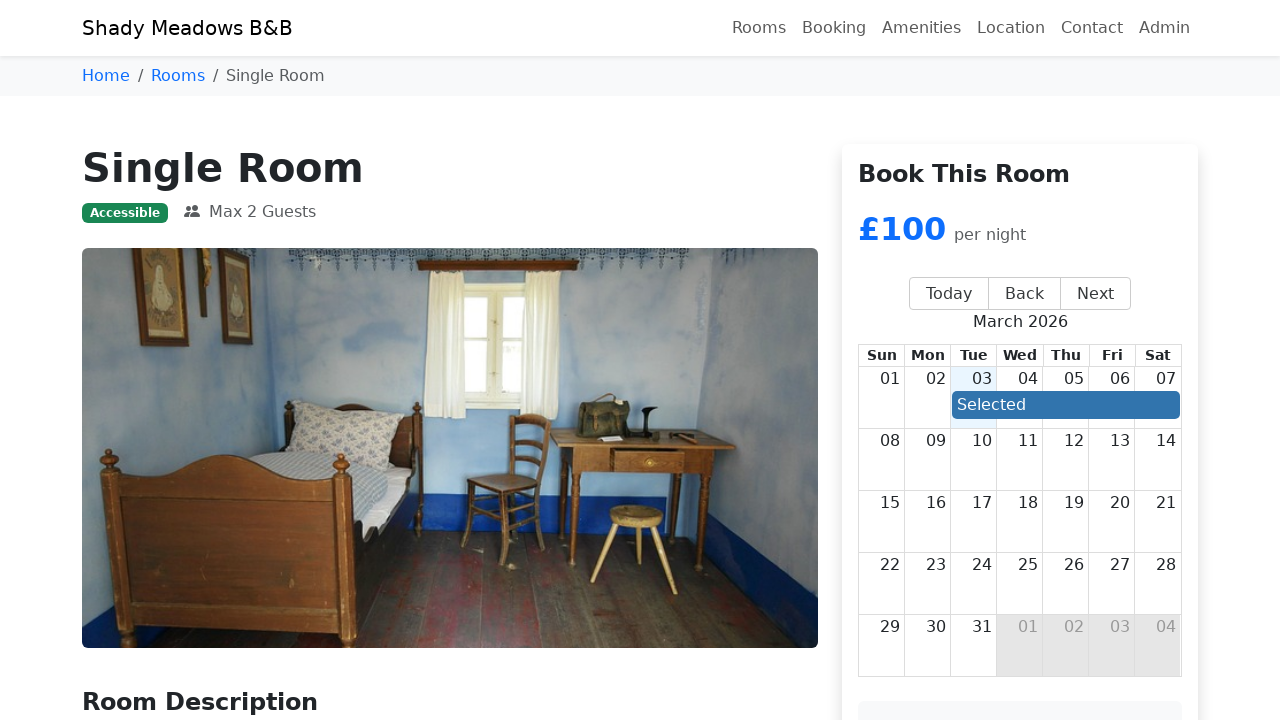

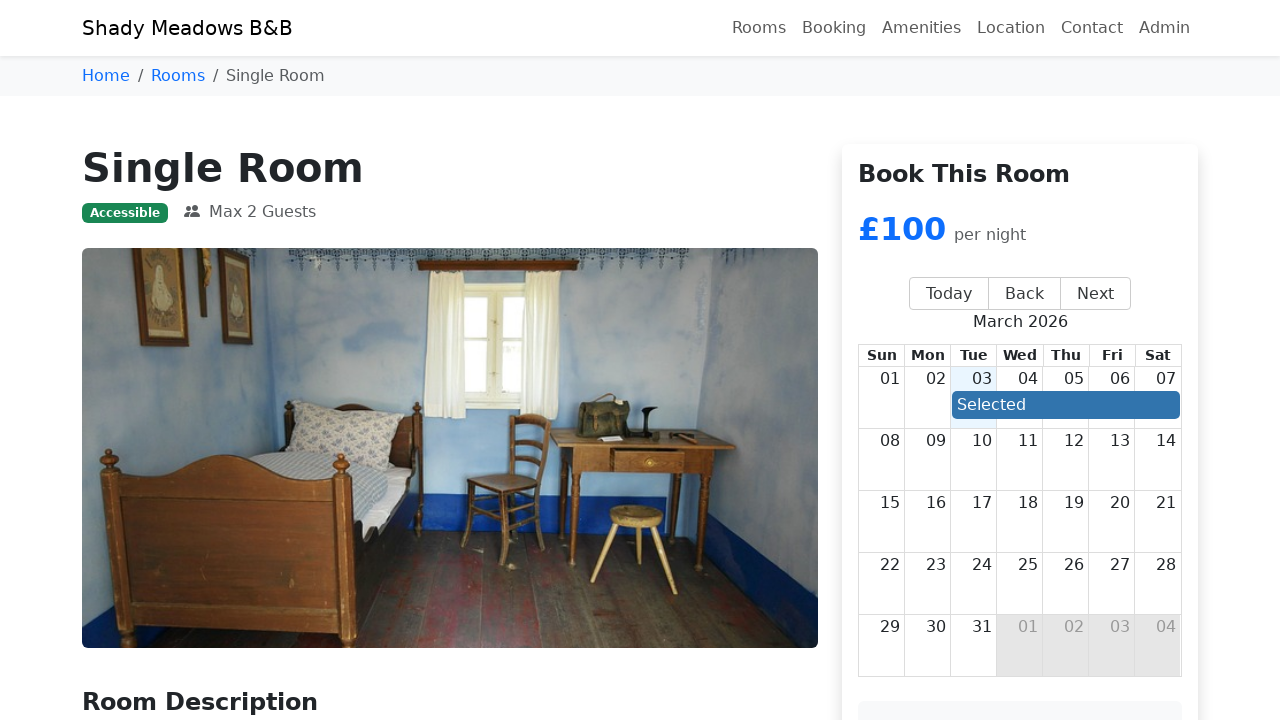